Tests calculator division functionality with two positive numbers

Starting URL: http://web2.0calc.com/

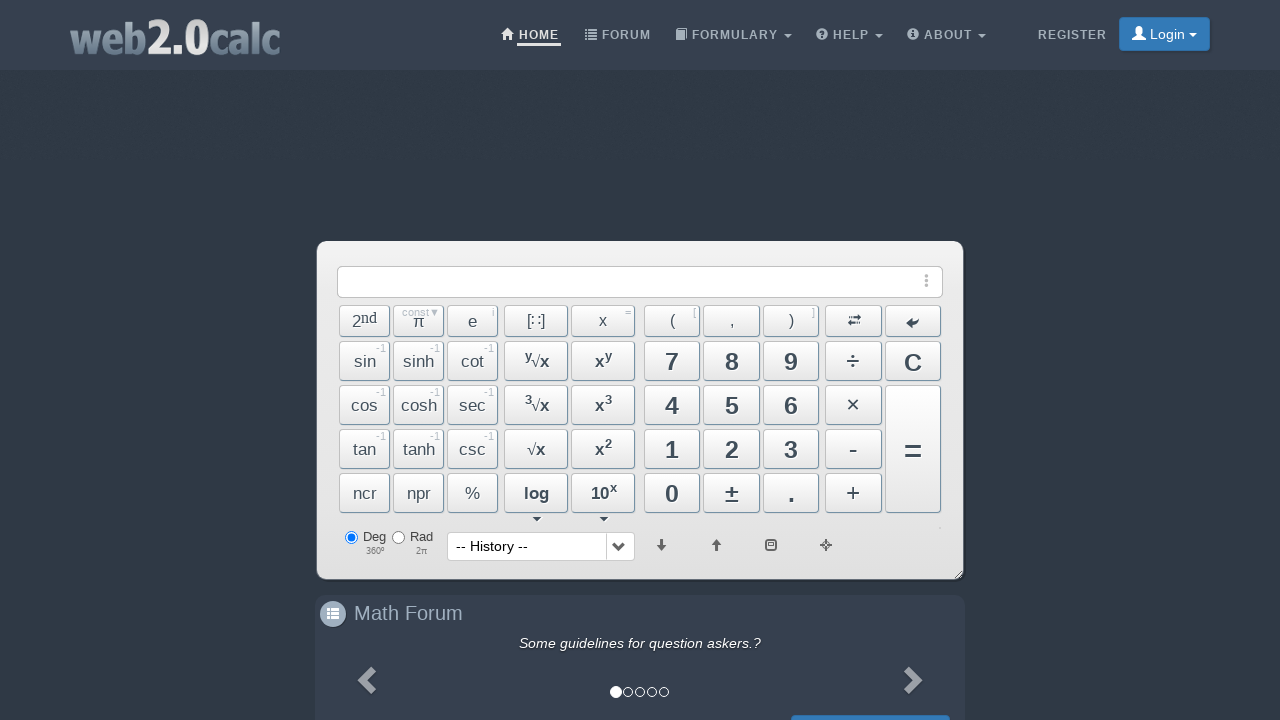

Clicked number 8 at (732, 361) on #Btn8
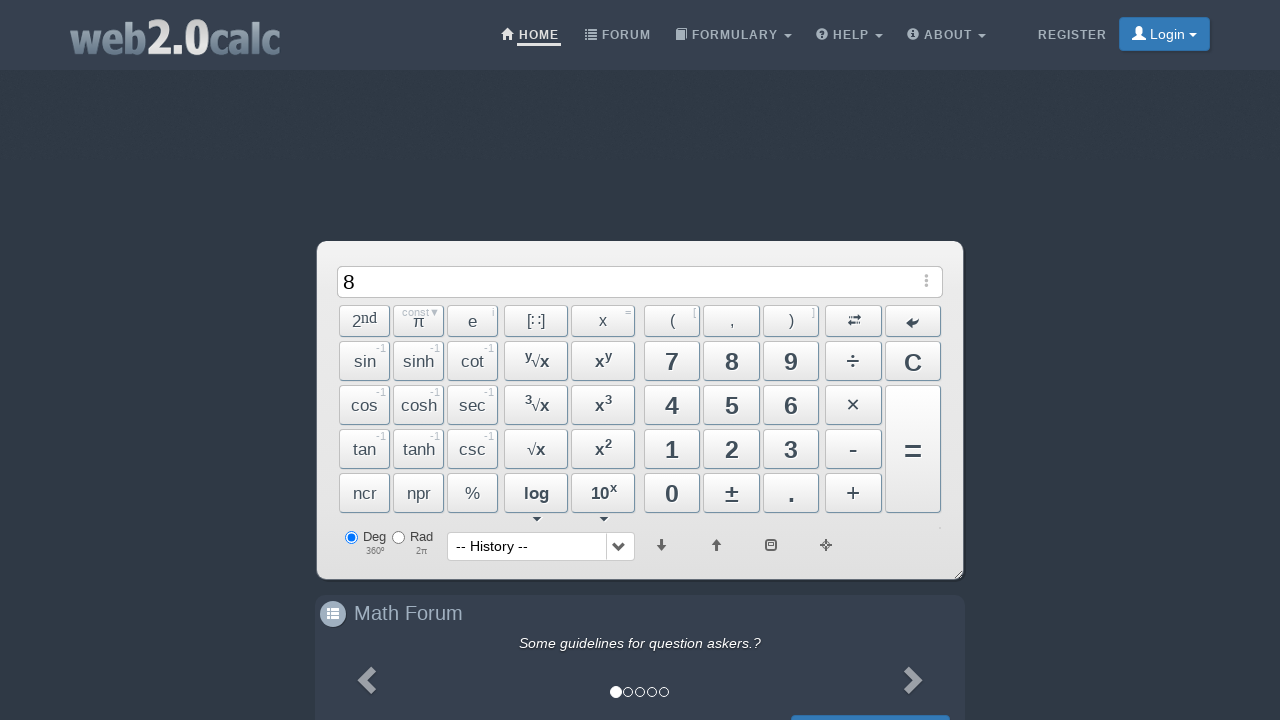

Clicked division button at (853, 361) on #BtnDiv
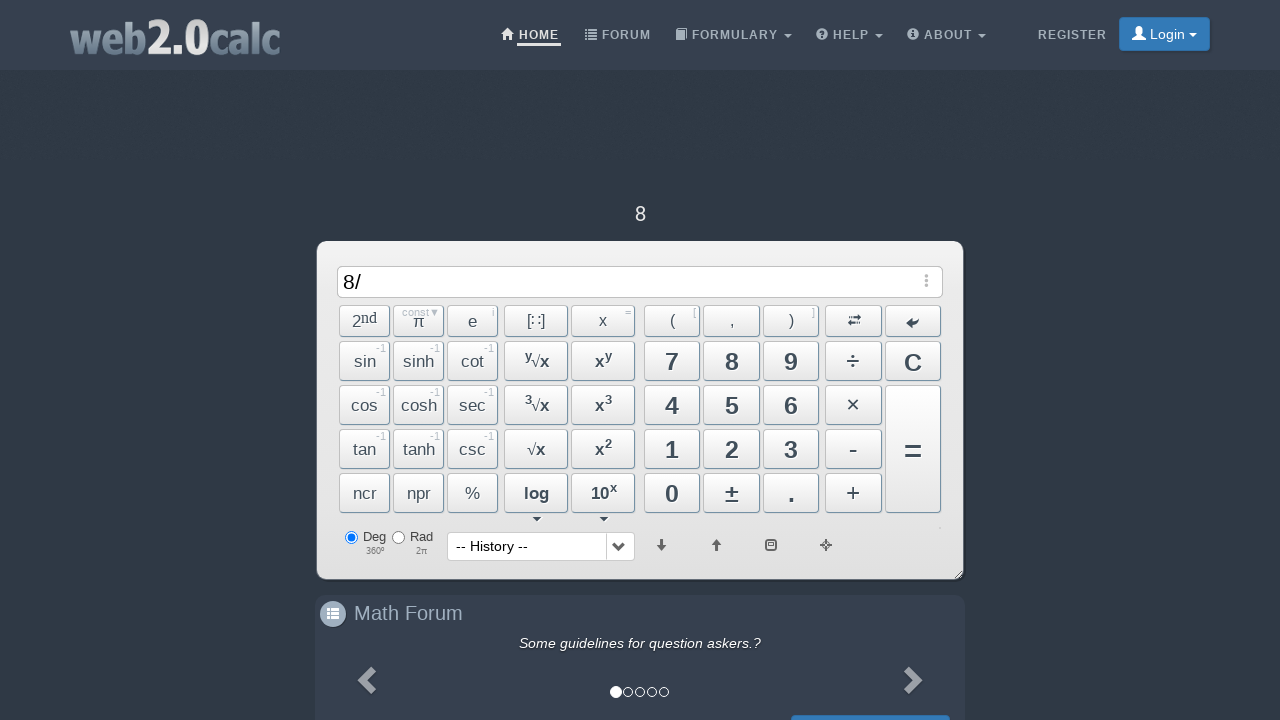

Clicked number 2 at (732, 449) on #Btn2
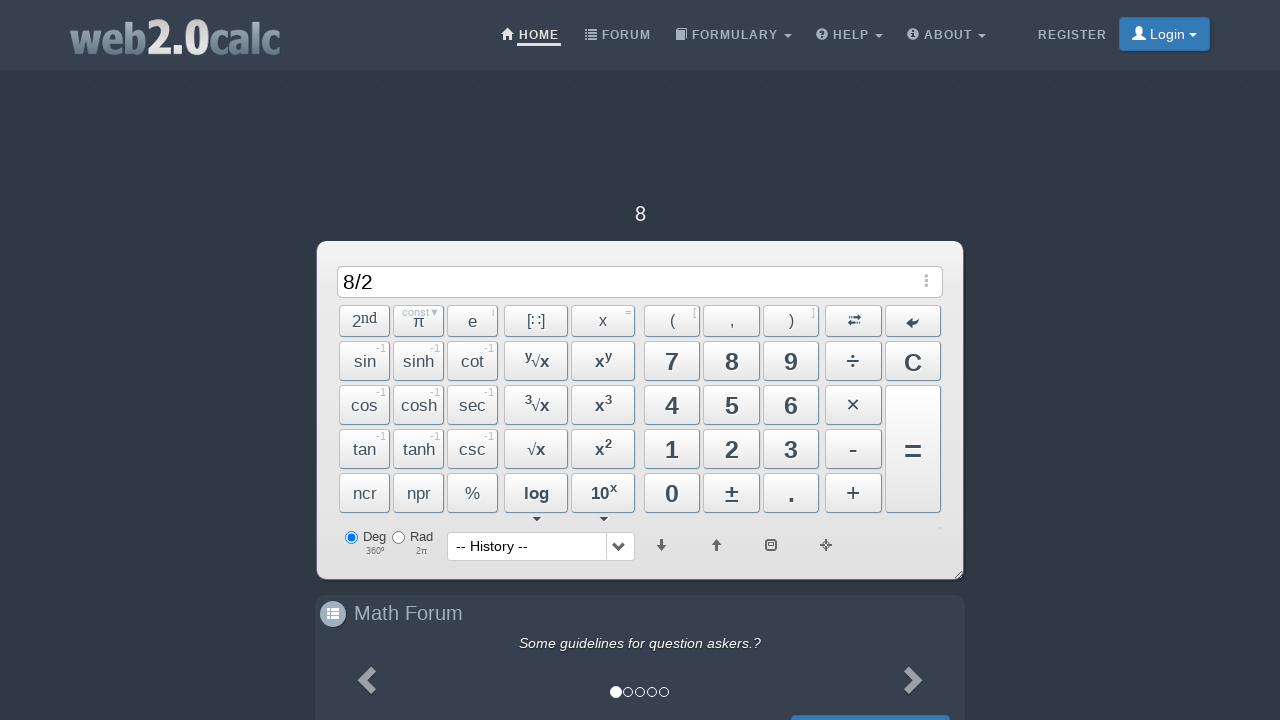

Clicked equals button to calculate result at (913, 460) on #BtnCalc
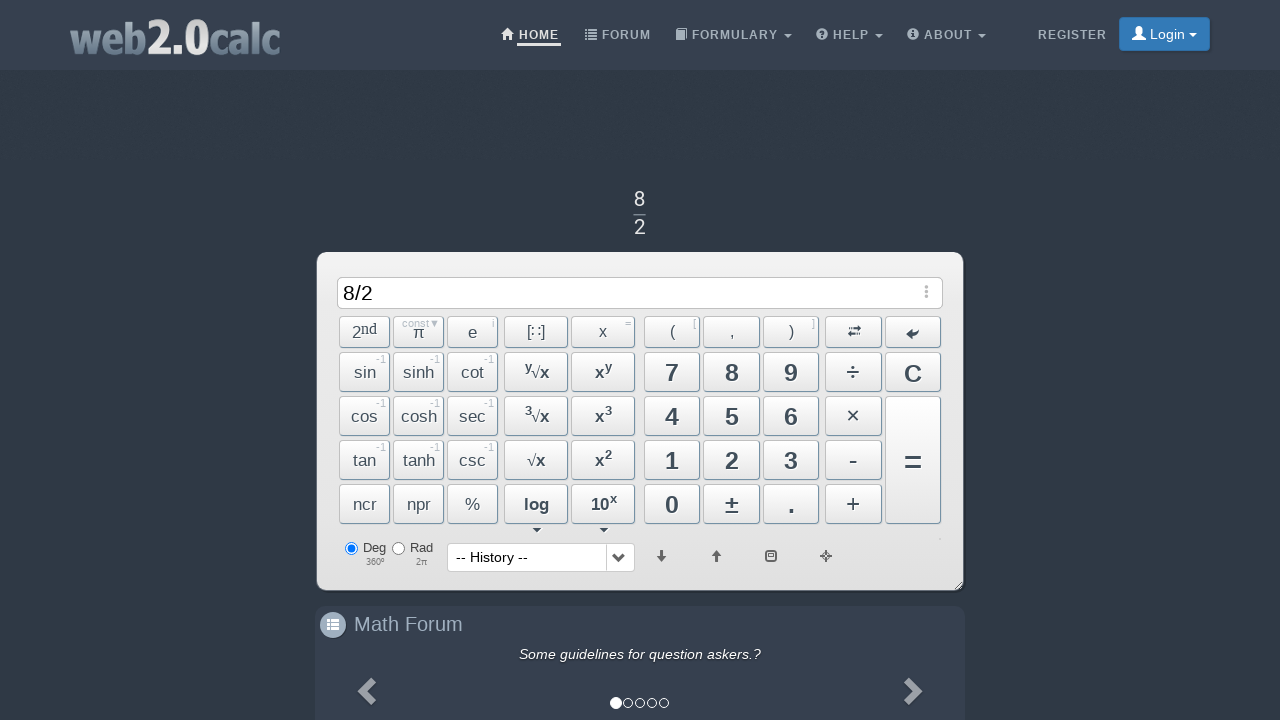

Waited for calculation result
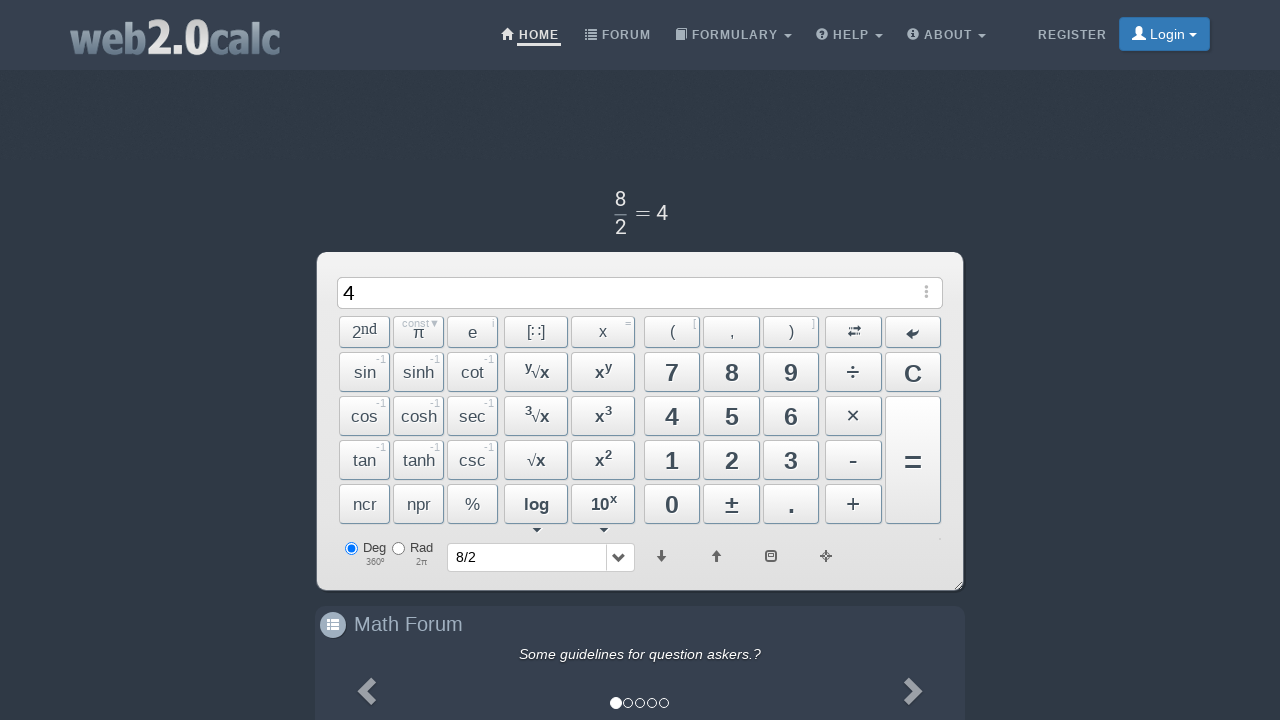

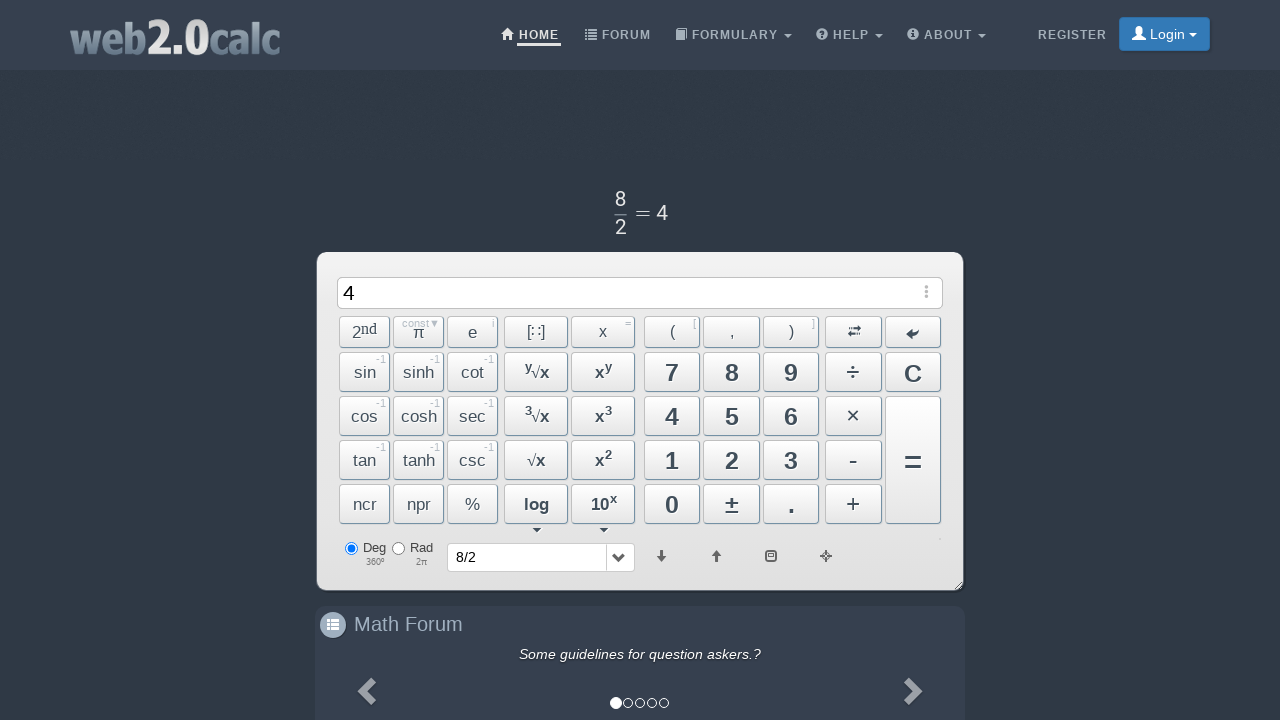